Tests that hovering over a product in the Top Products section reveals a product action dialog with buttons for Add to Cart, Add to Wish List, Quick view, and Compare this Product.

Starting URL: https://ecommerce-playground.lambdatest.io/

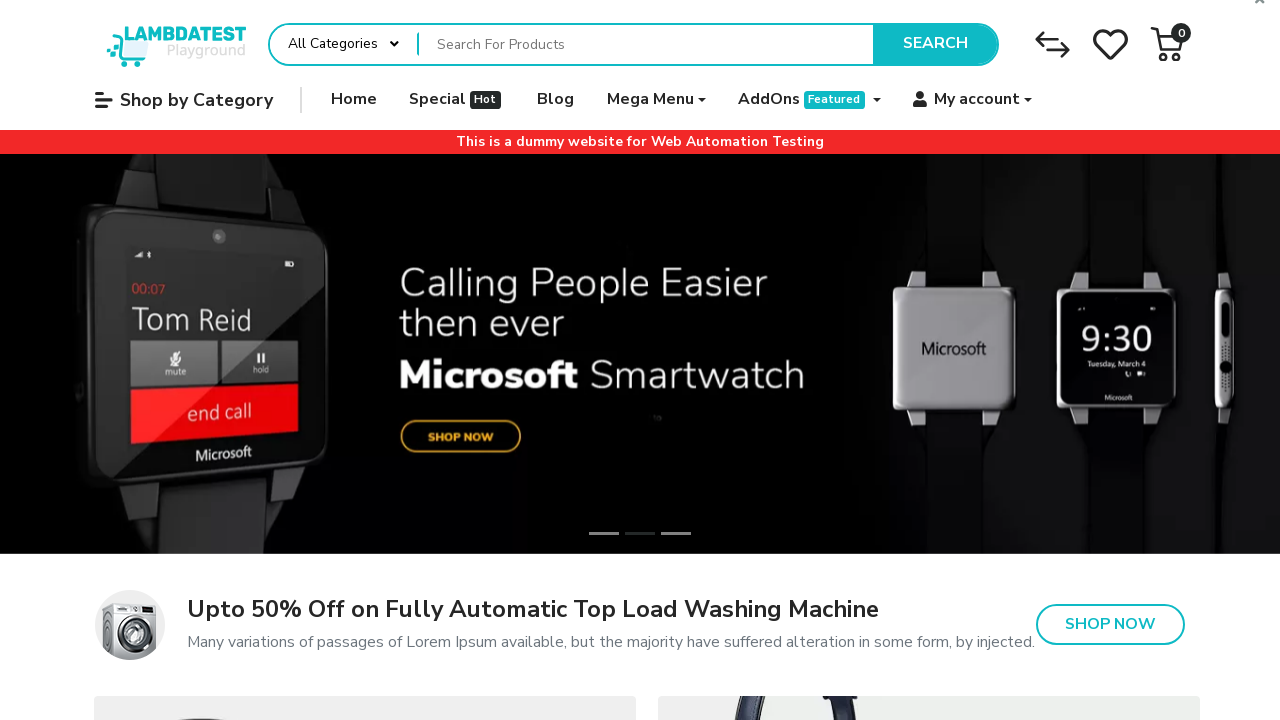

Top Products heading is visible
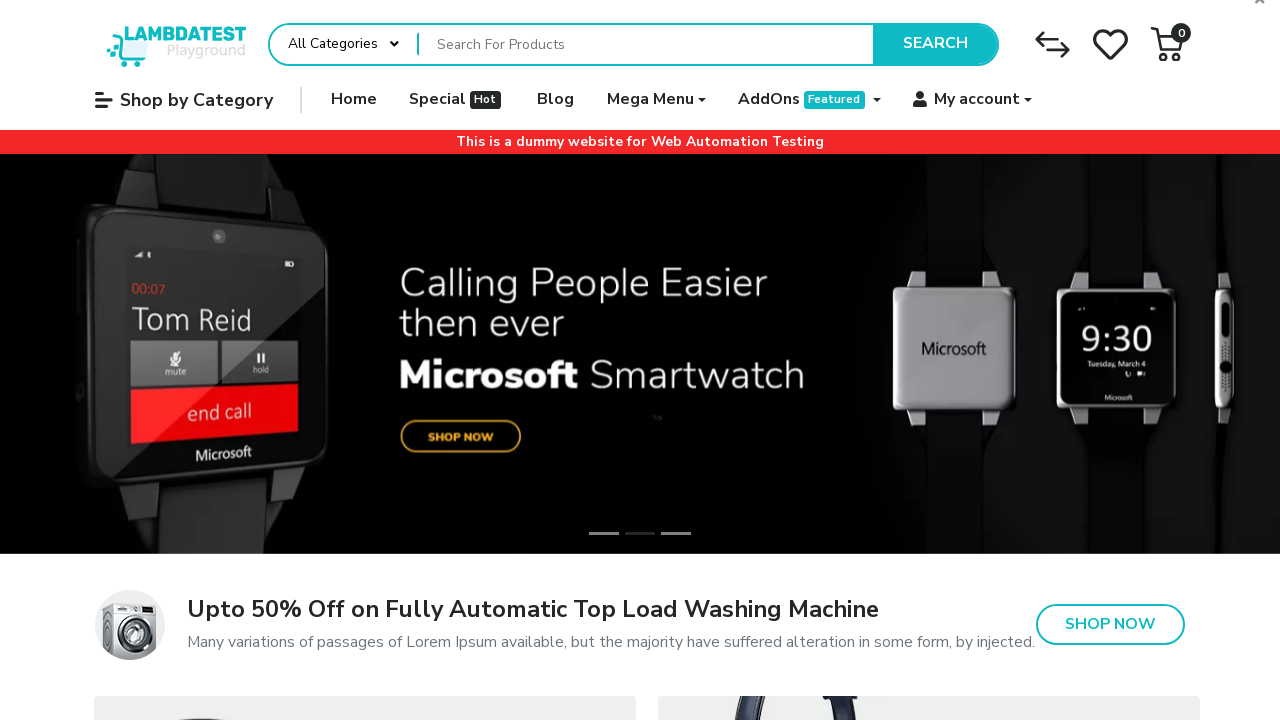

Top Products swiper carousel is visible
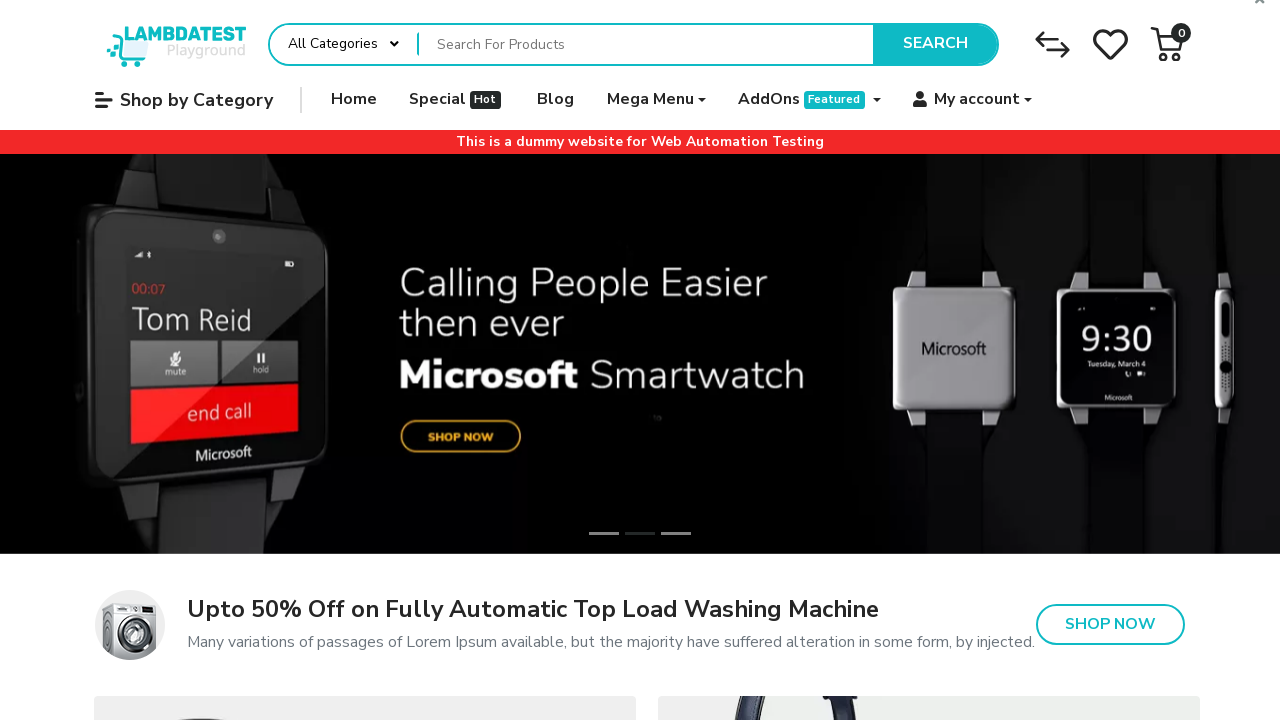

Located all product cards in Top Products carousel
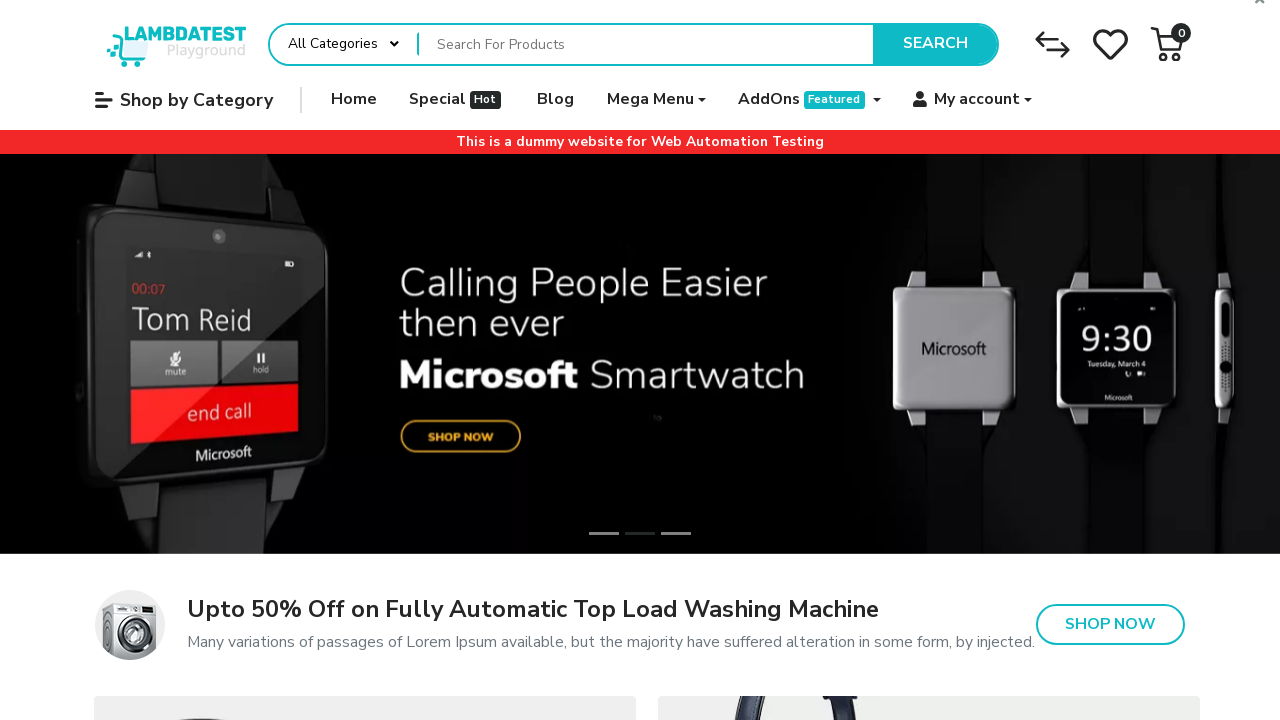

Hovered over the second product card in Top Products at (500, 535) on internal:role=heading[name="Top Products"i] >> xpath=ancestor::div[contains(@cla
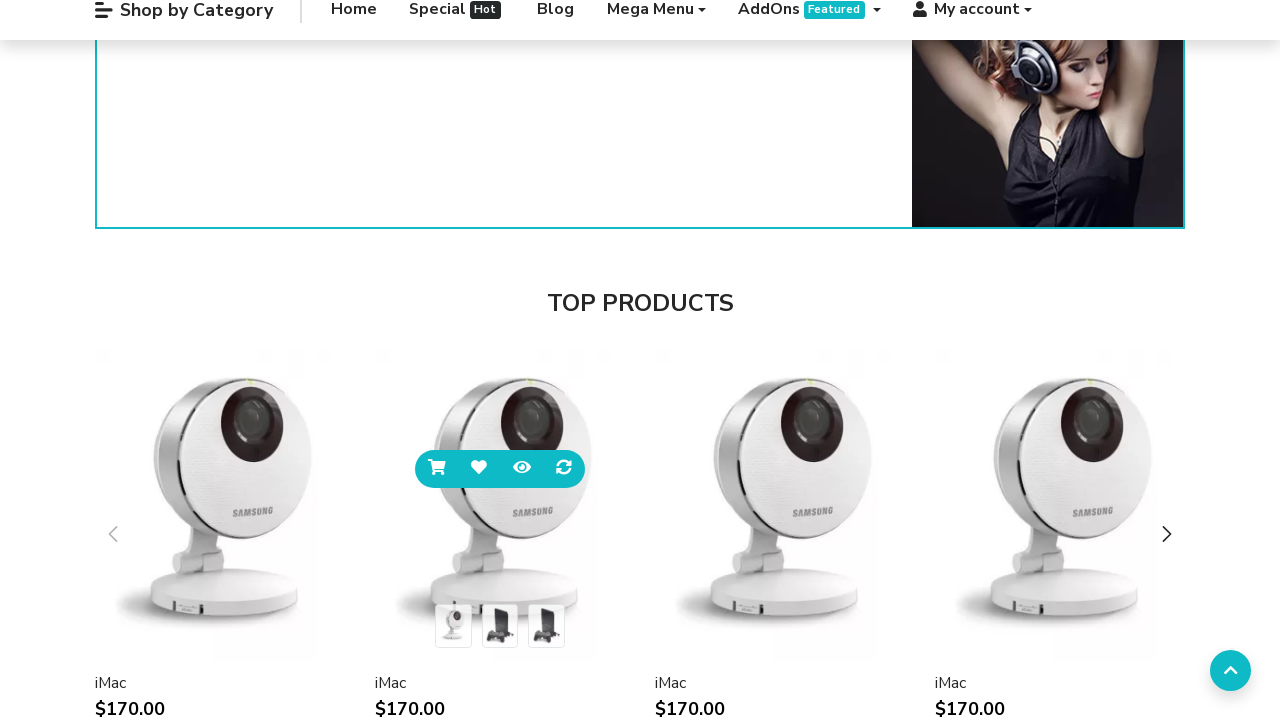

Product action dialog appeared on hover
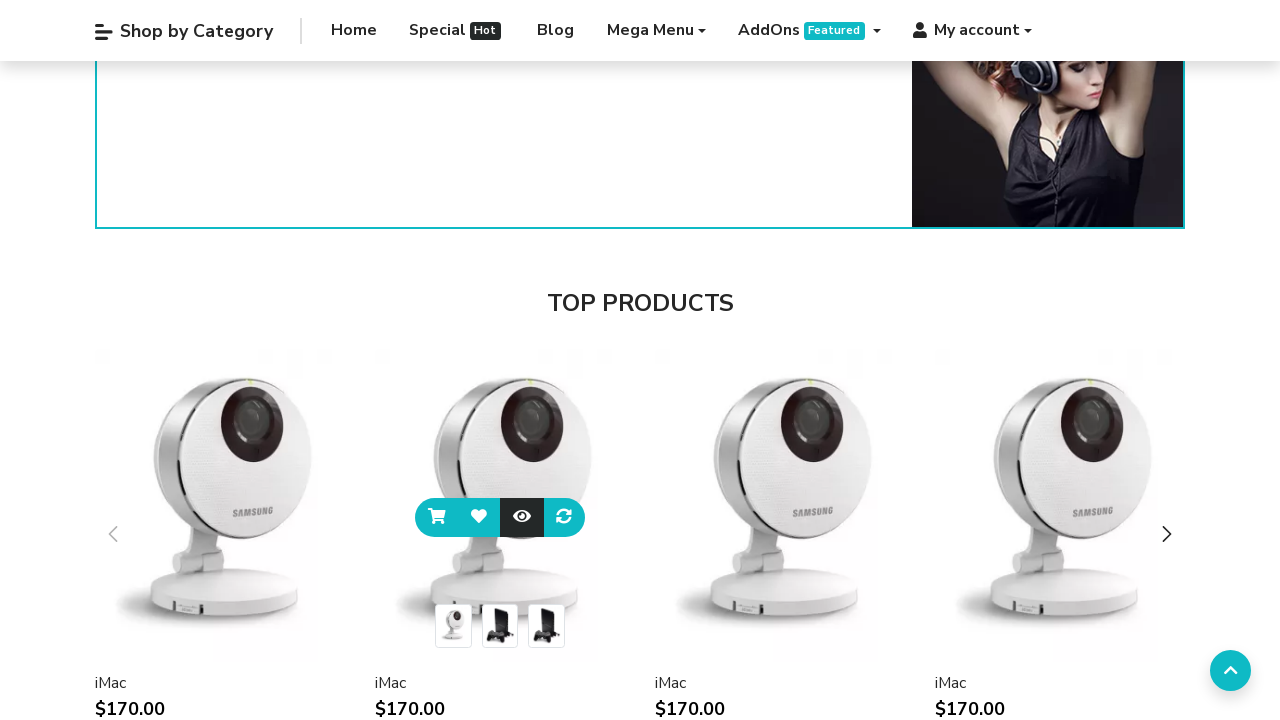

Add to Cart button is visible in product action dialog
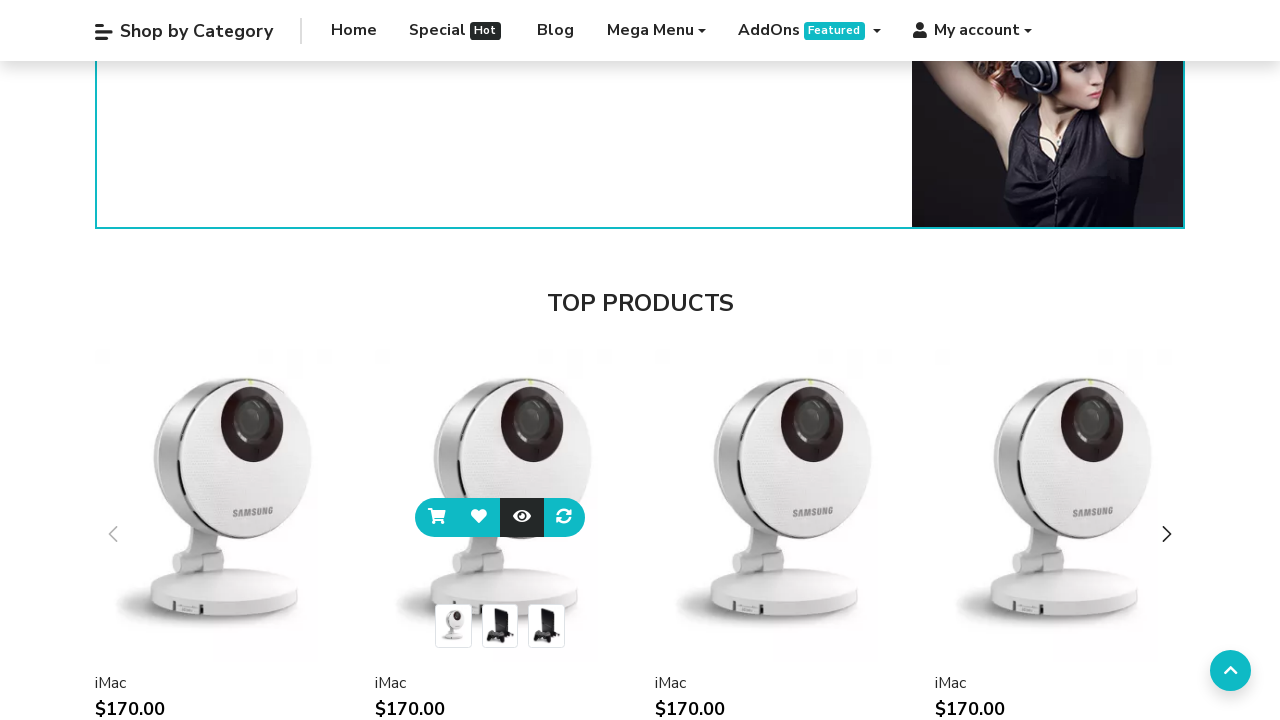

Add to Wish List button is visible in product action dialog
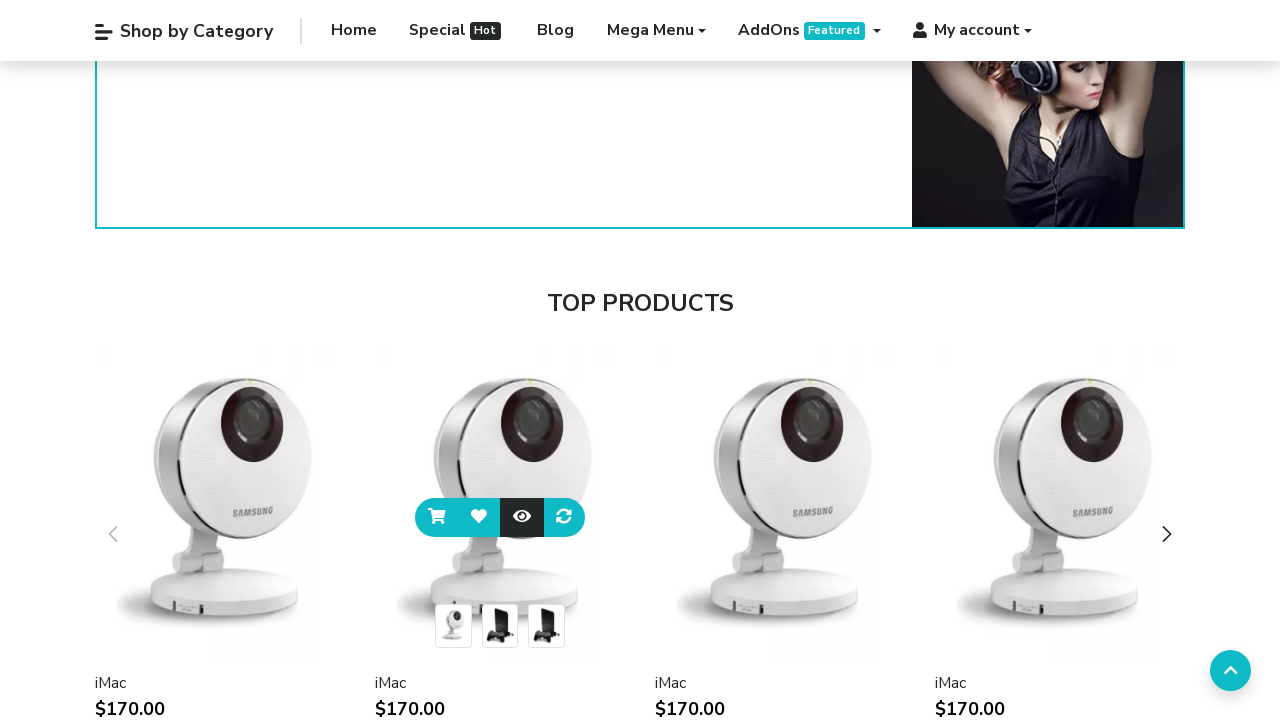

Quick view button is visible in product action dialog
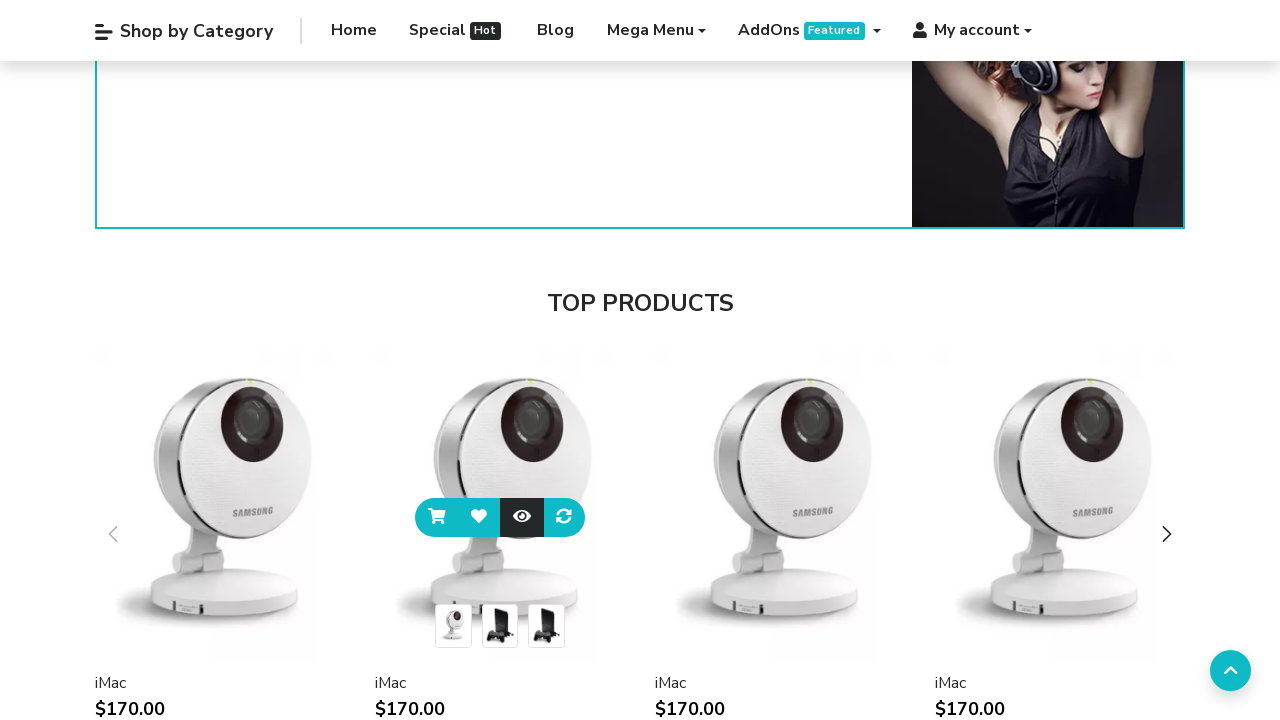

Compare this Product button is visible in product action dialog
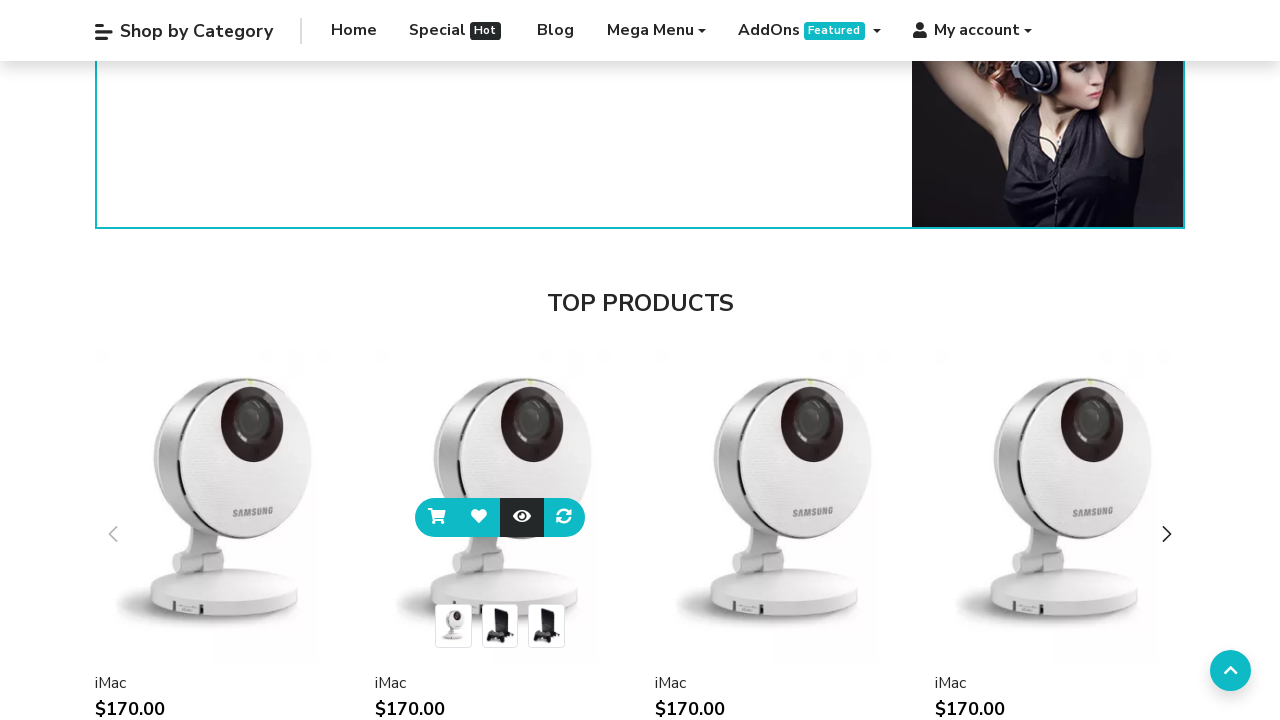

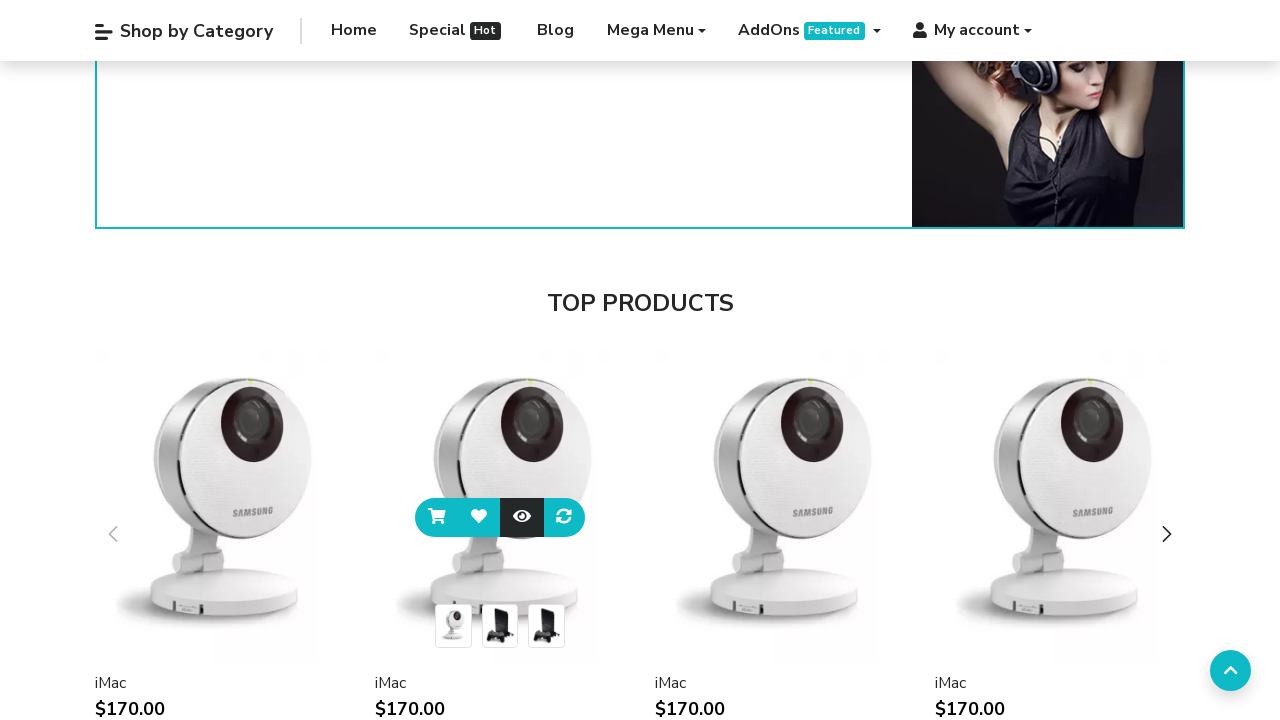